Tests window handling using reusable methods to switch between windows and verify content

Starting URL: https://the-internet.herokuapp.com/windows

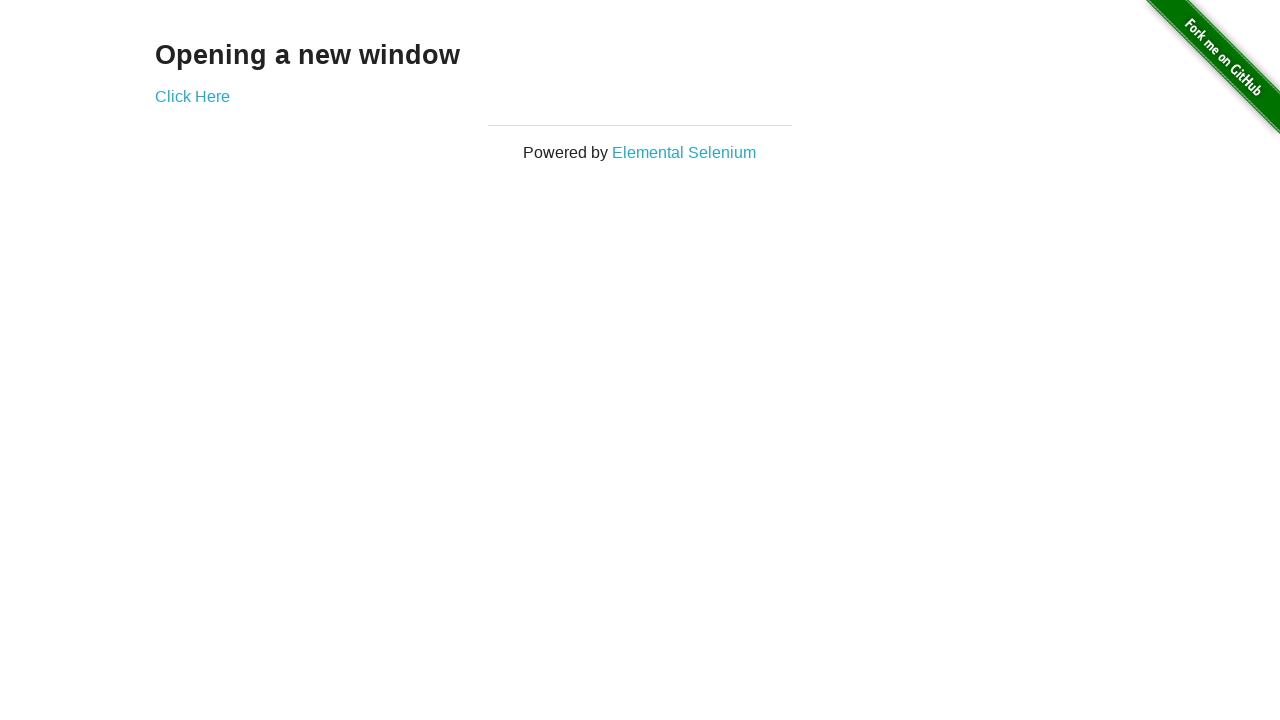

Clicked 'Click Here' link to open new window at (192, 96) on text='Click Here'
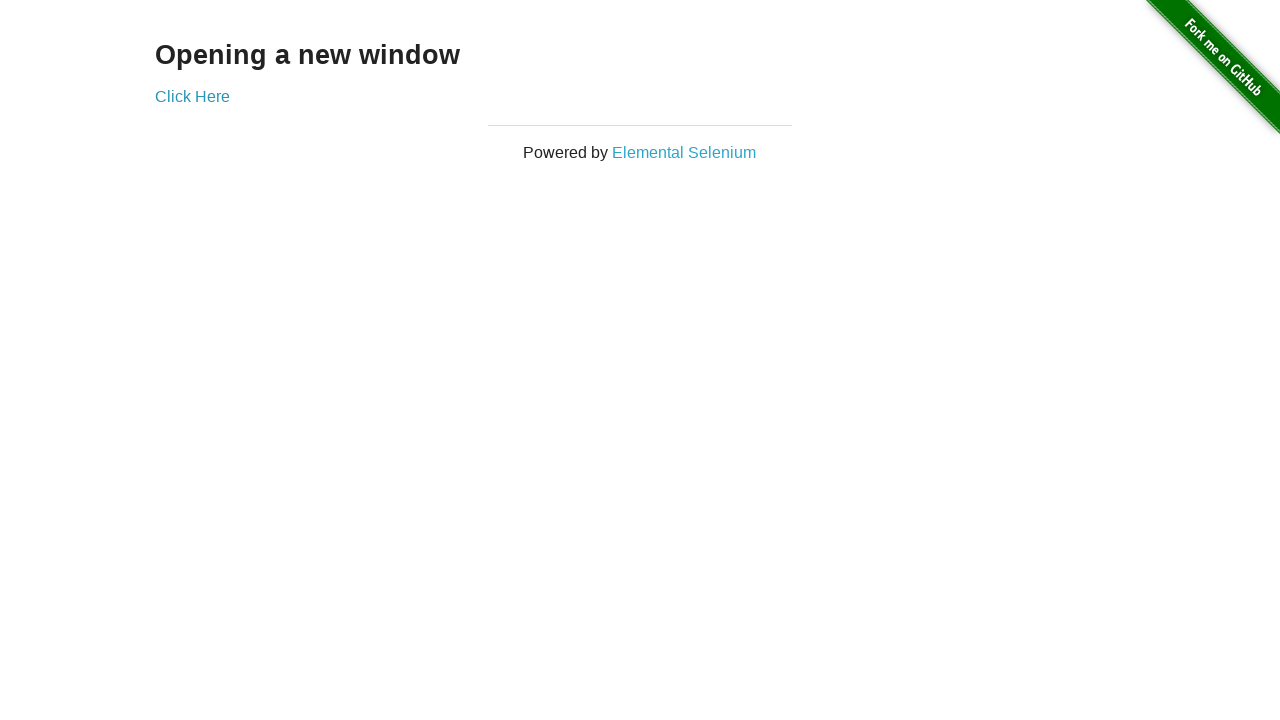

New page/window opened and captured
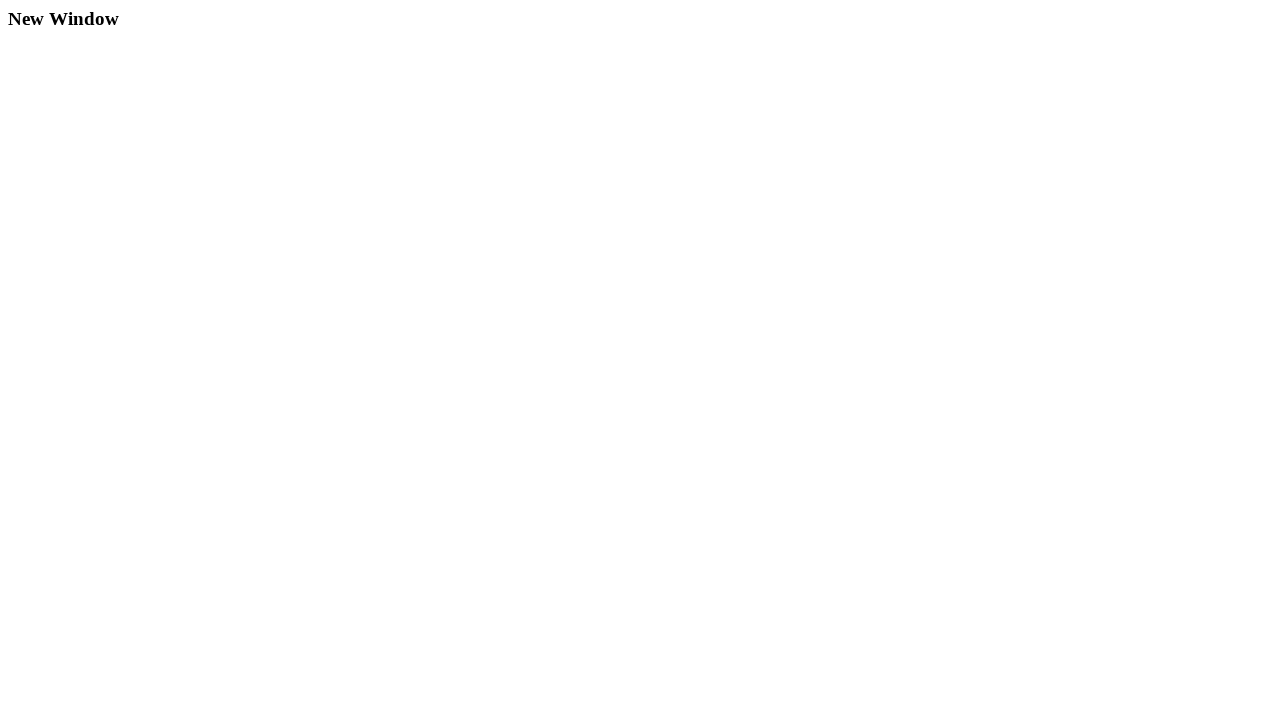

New page finished loading
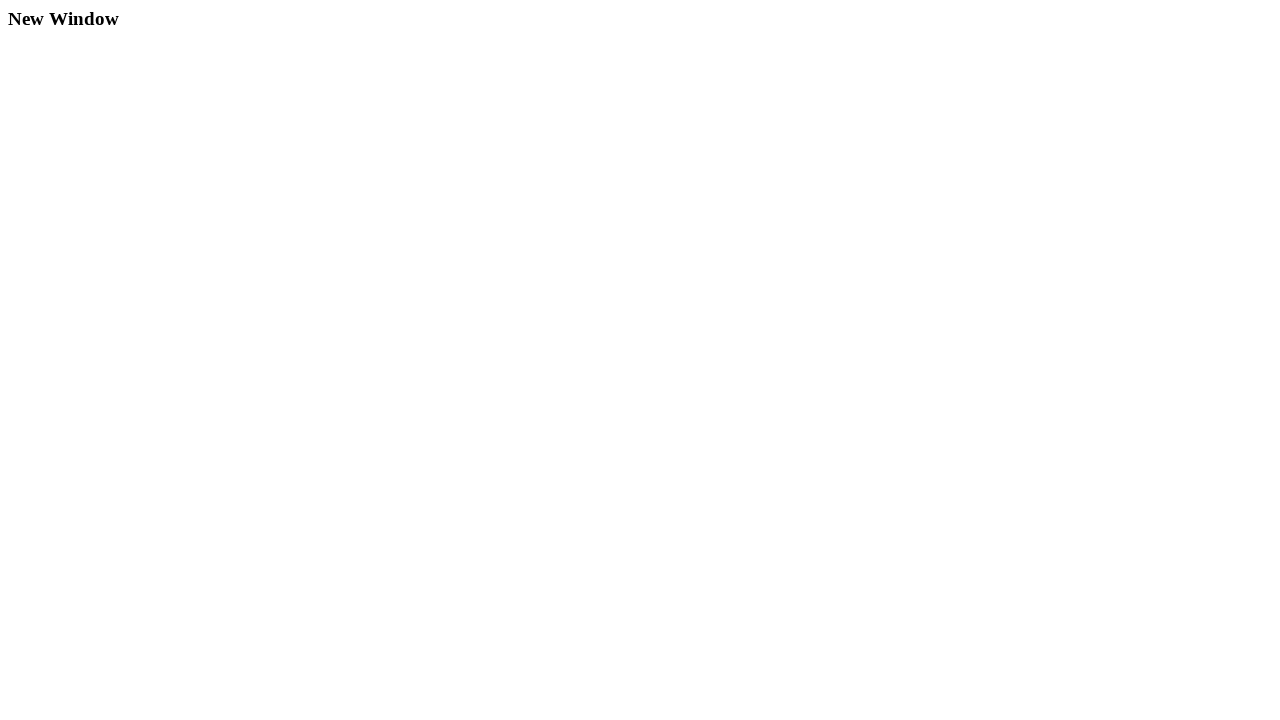

Verified h3 heading is visible on new page
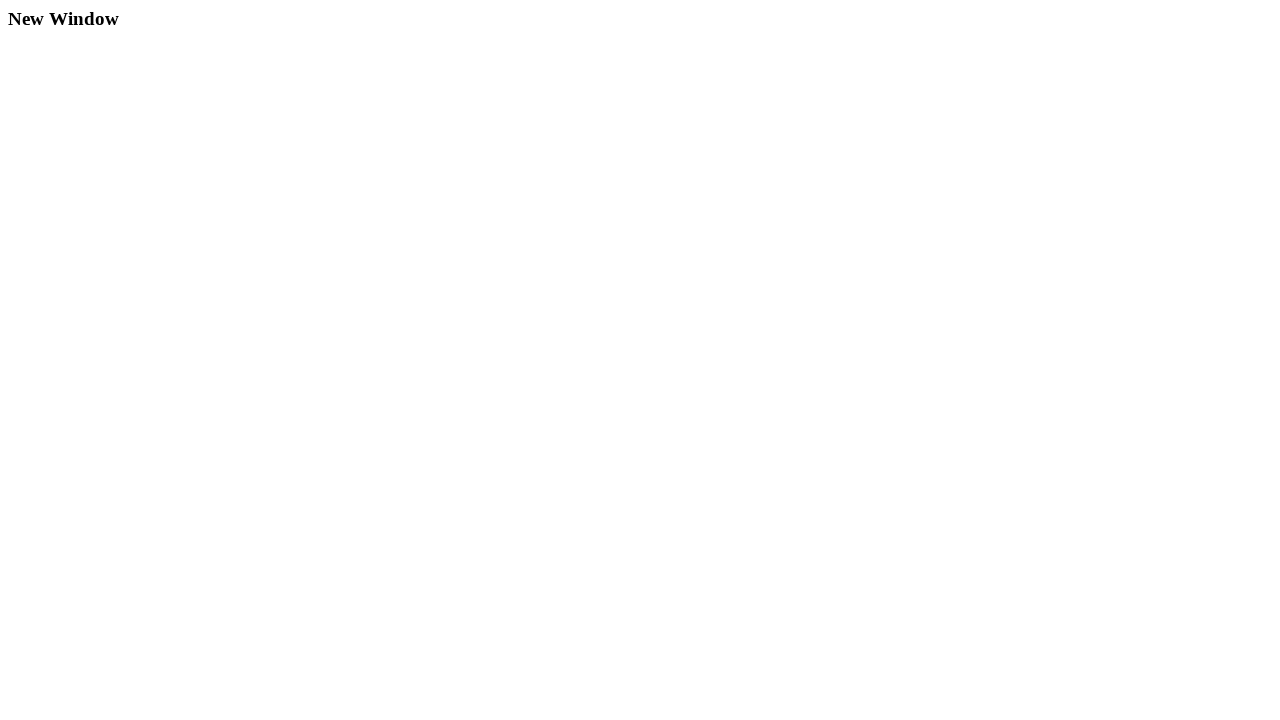

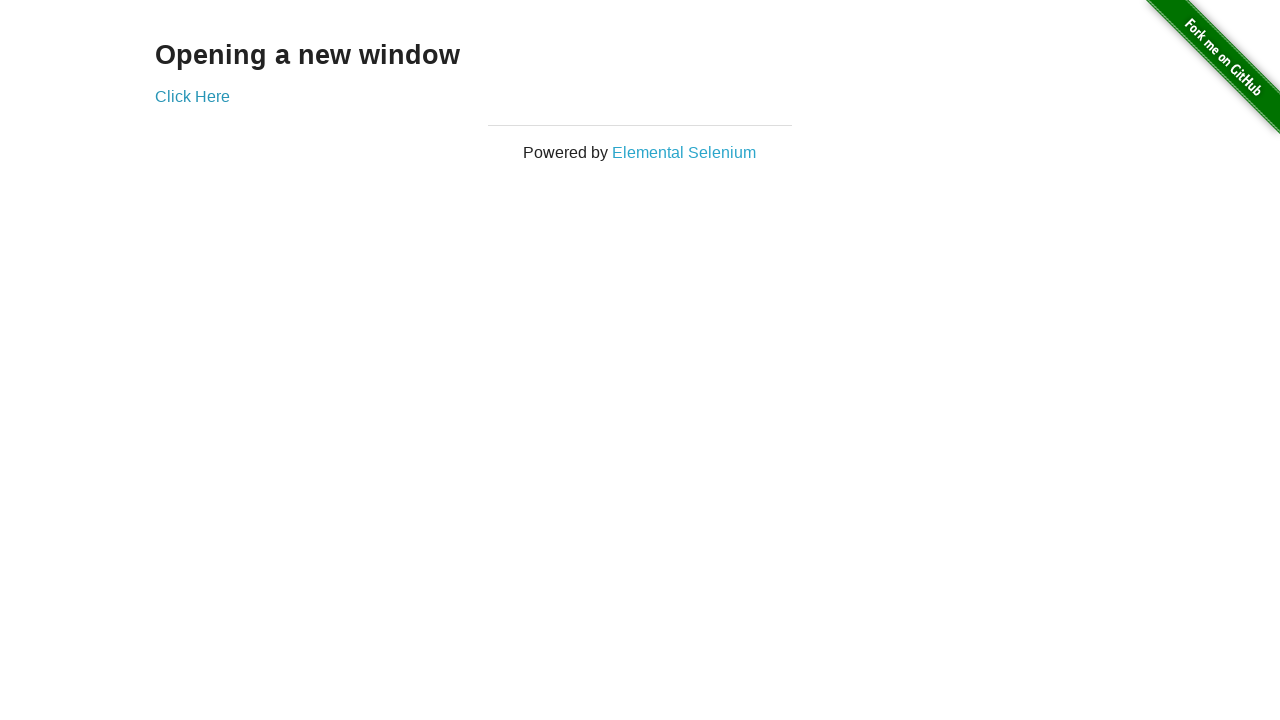